Tests drag-and-drop functionality by dragging an element and dropping it onto a target element within an iframe

Starting URL: https://jqueryui.com/droppable/

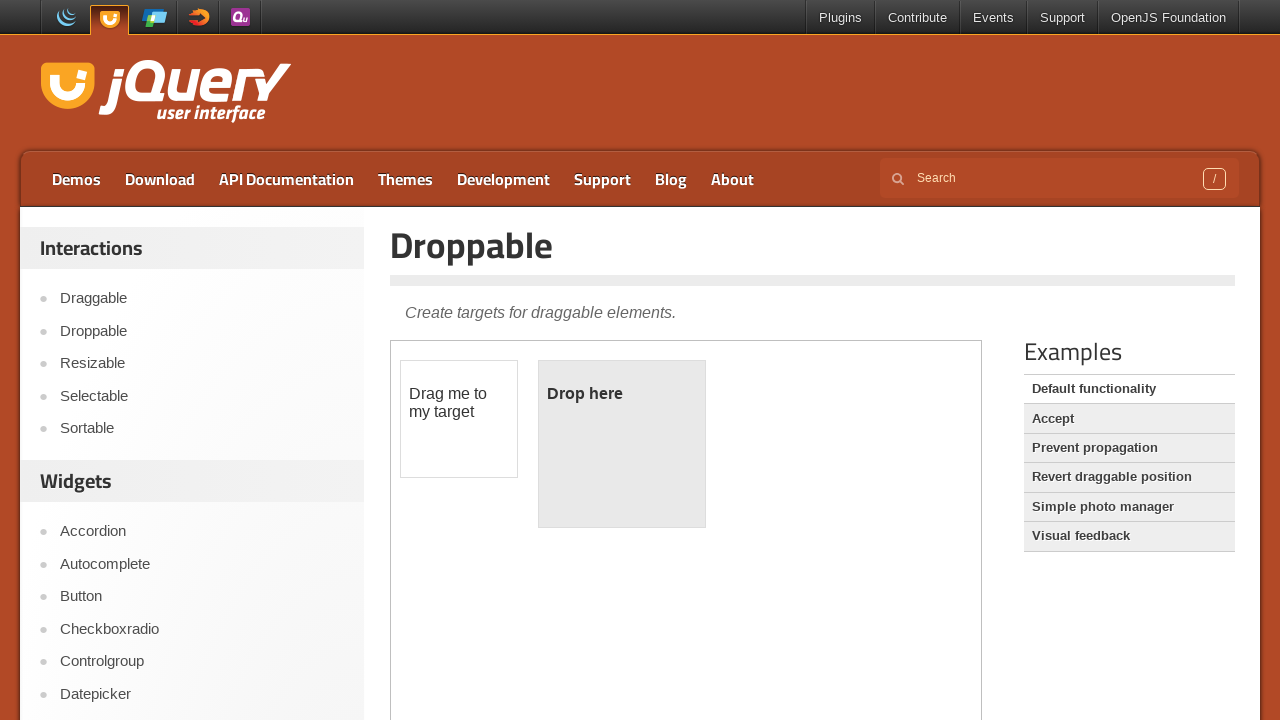

Located the first iframe containing drag-and-drop demo
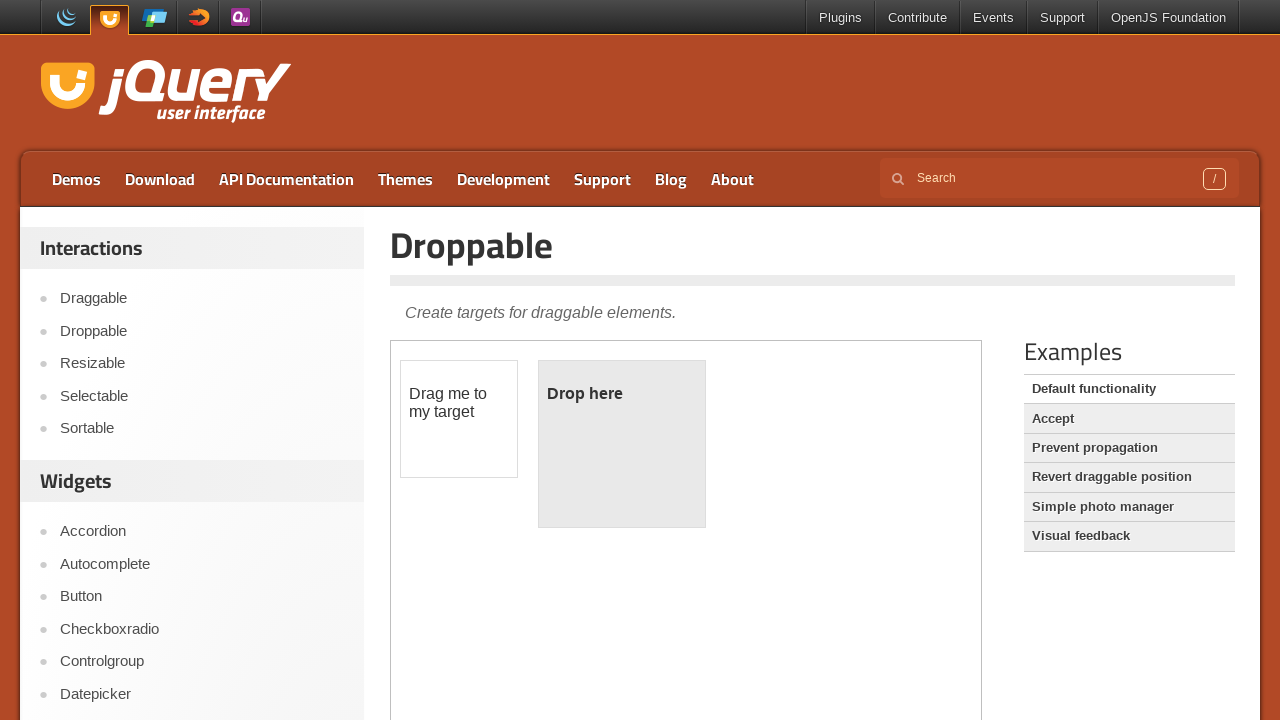

Located draggable element with id 'draggable'
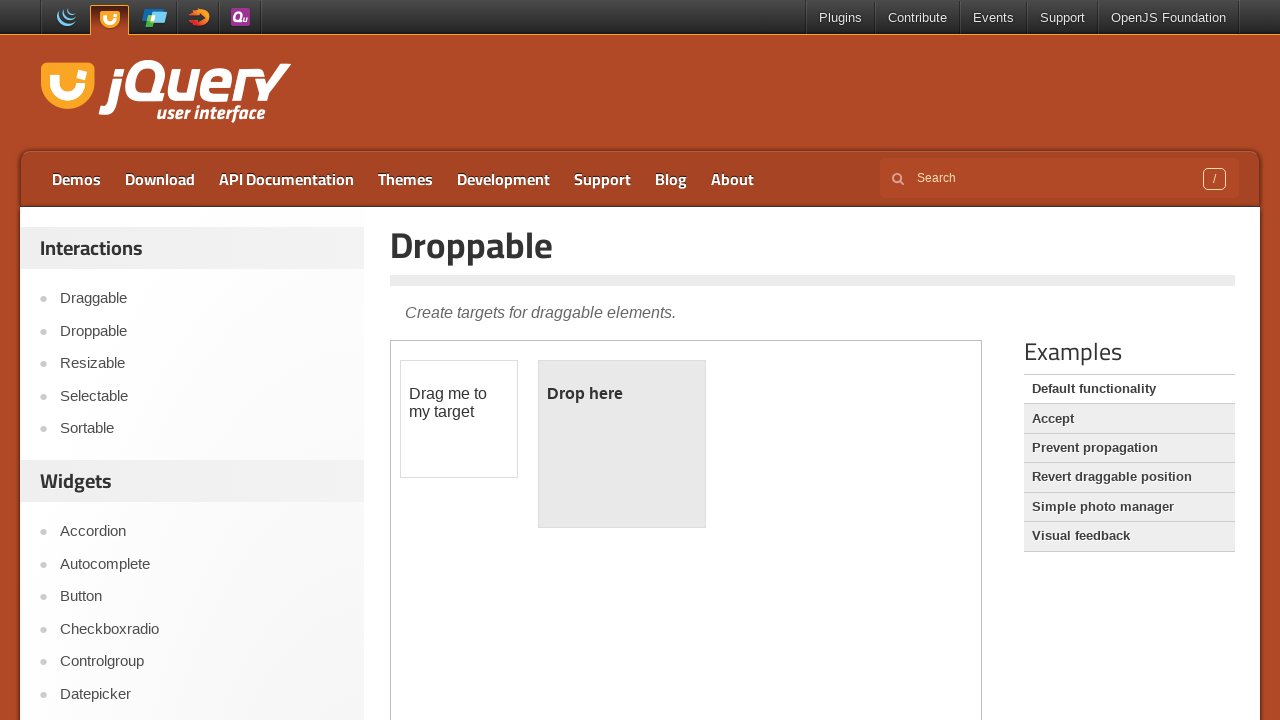

Located droppable target element with id 'droppable'
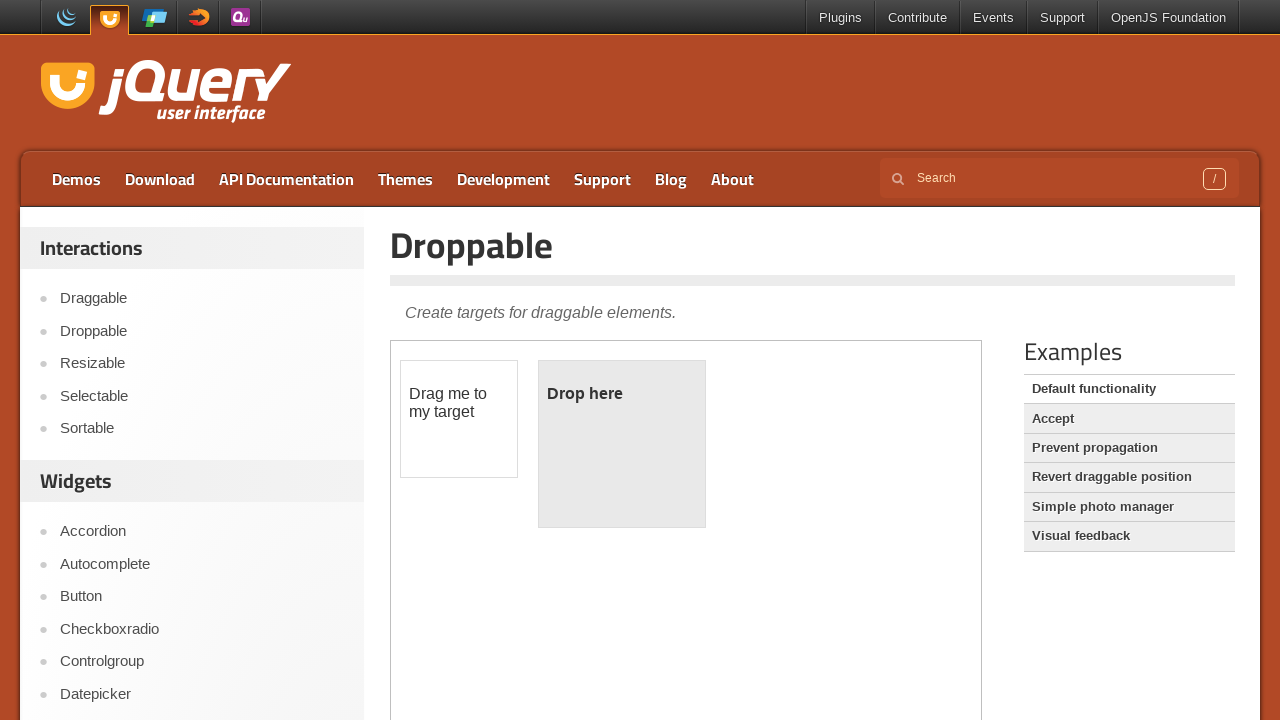

Dragged element from #draggable to #droppable at (622, 444)
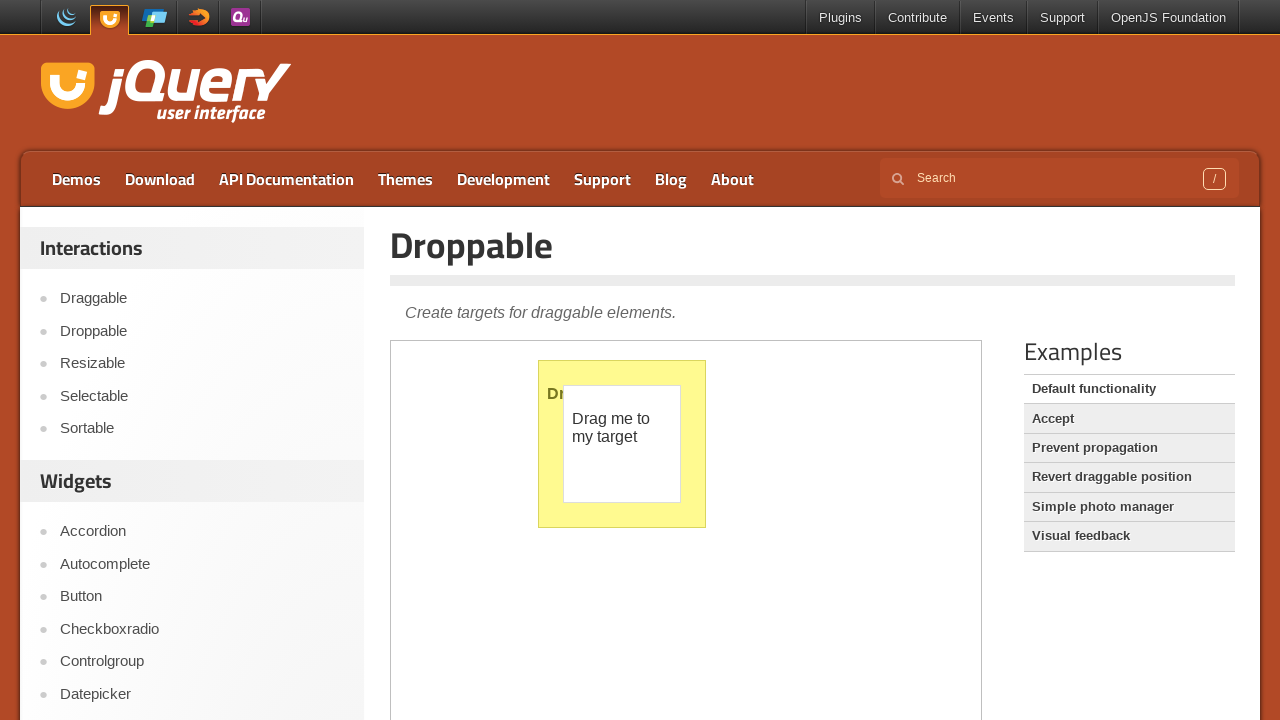

Waited 1000ms for drag-and-drop operation to complete
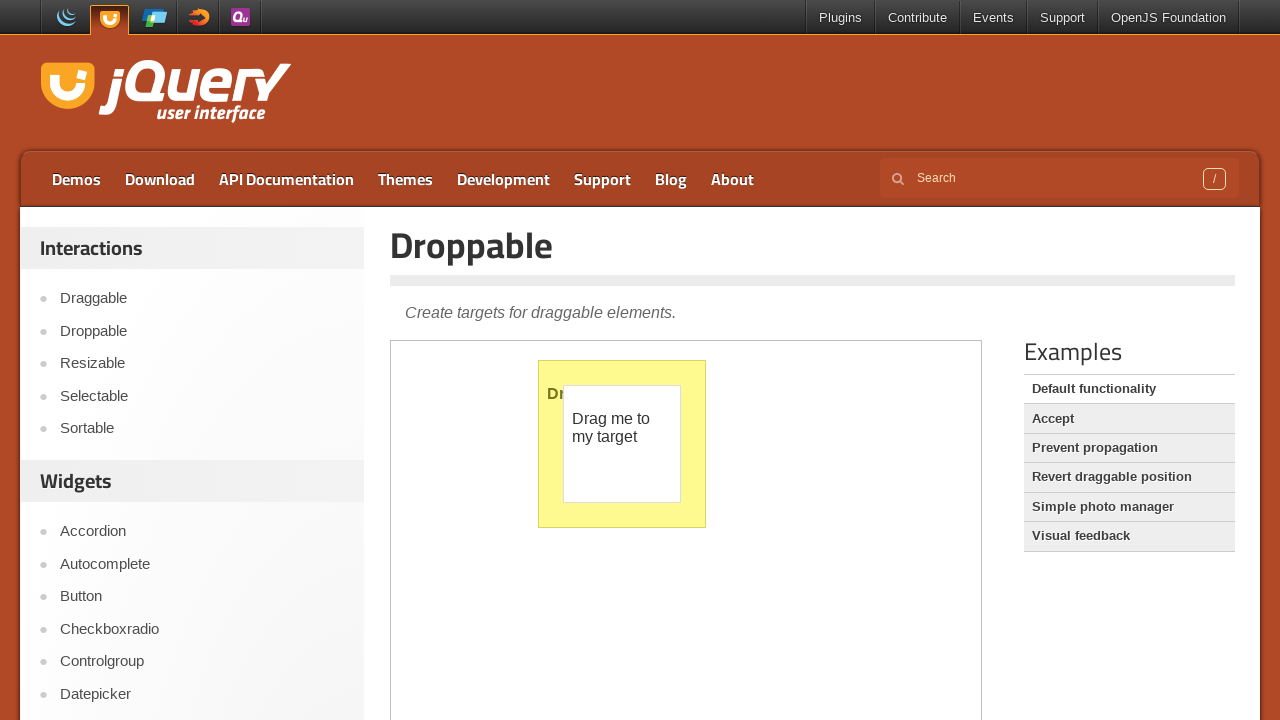

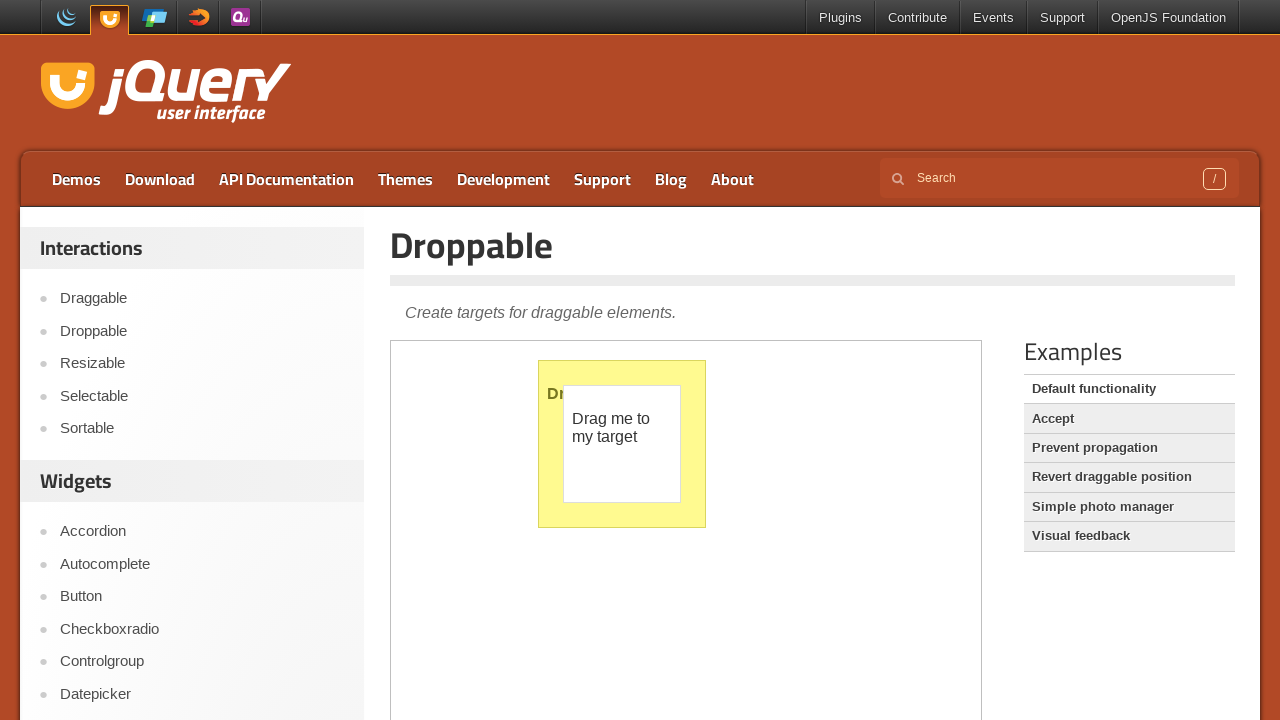